Tests selecting an option from a dropdown menu by clicking on "Option 1" and verifying it becomes selected

Starting URL: http://the-internet.herokuapp.com/dropdown

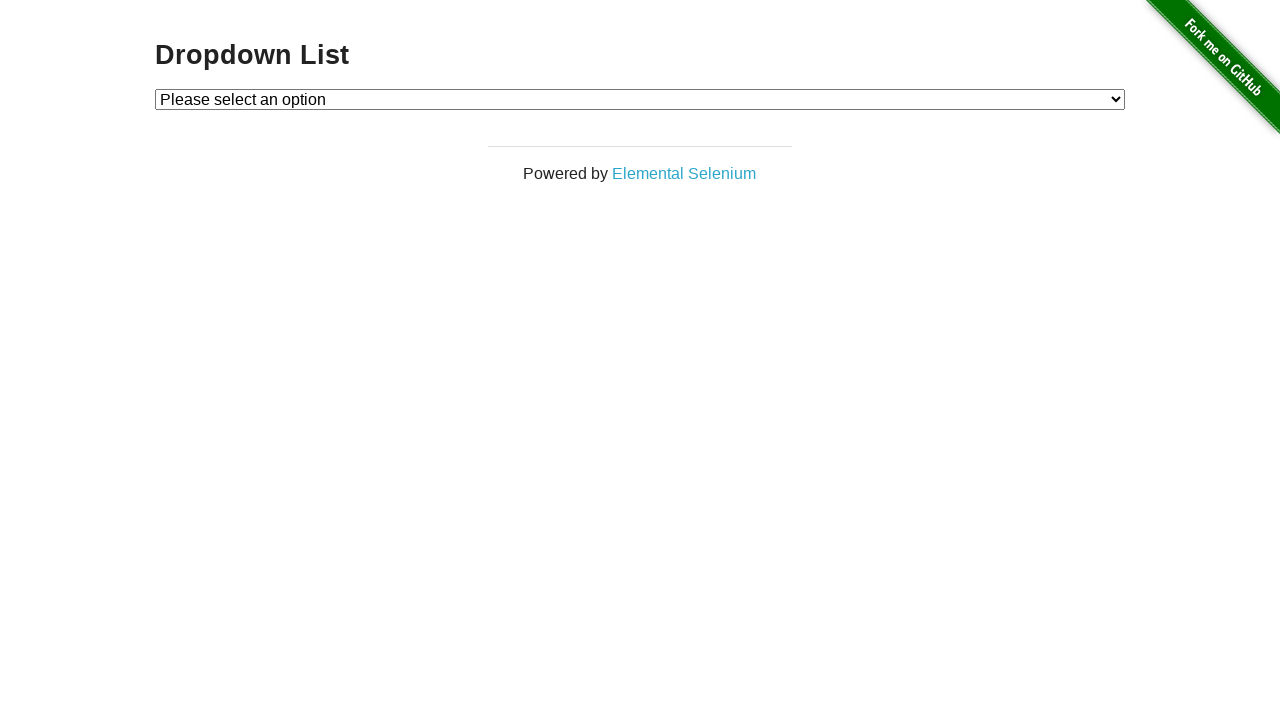

Selected 'Option 1' from the dropdown menu on #dropdown
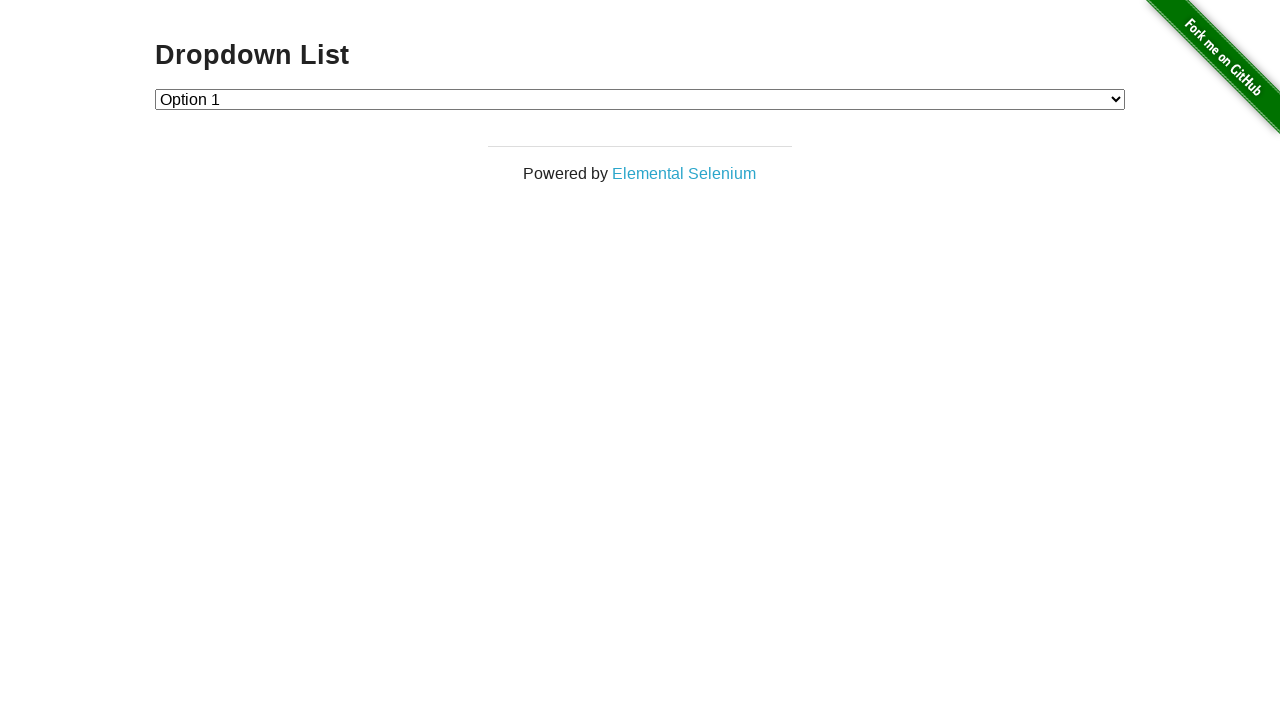

Retrieved the selected dropdown value
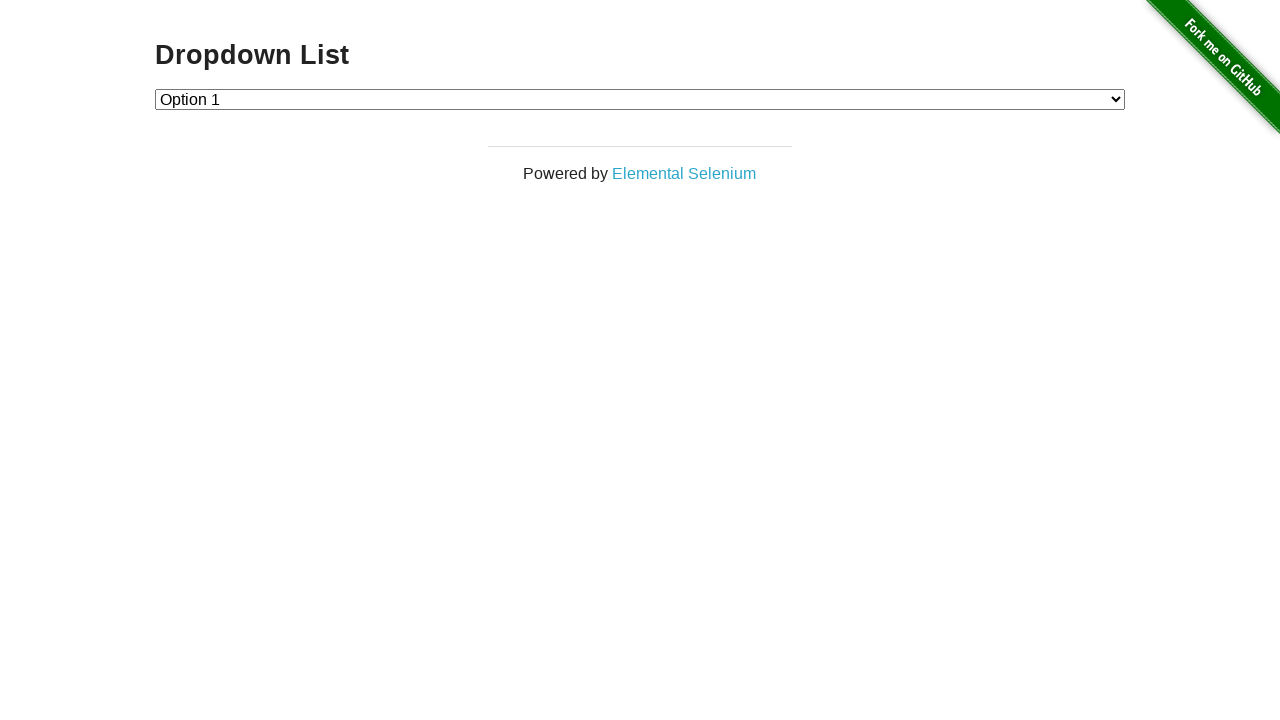

Verified that 'Option 1' is selected (value='1')
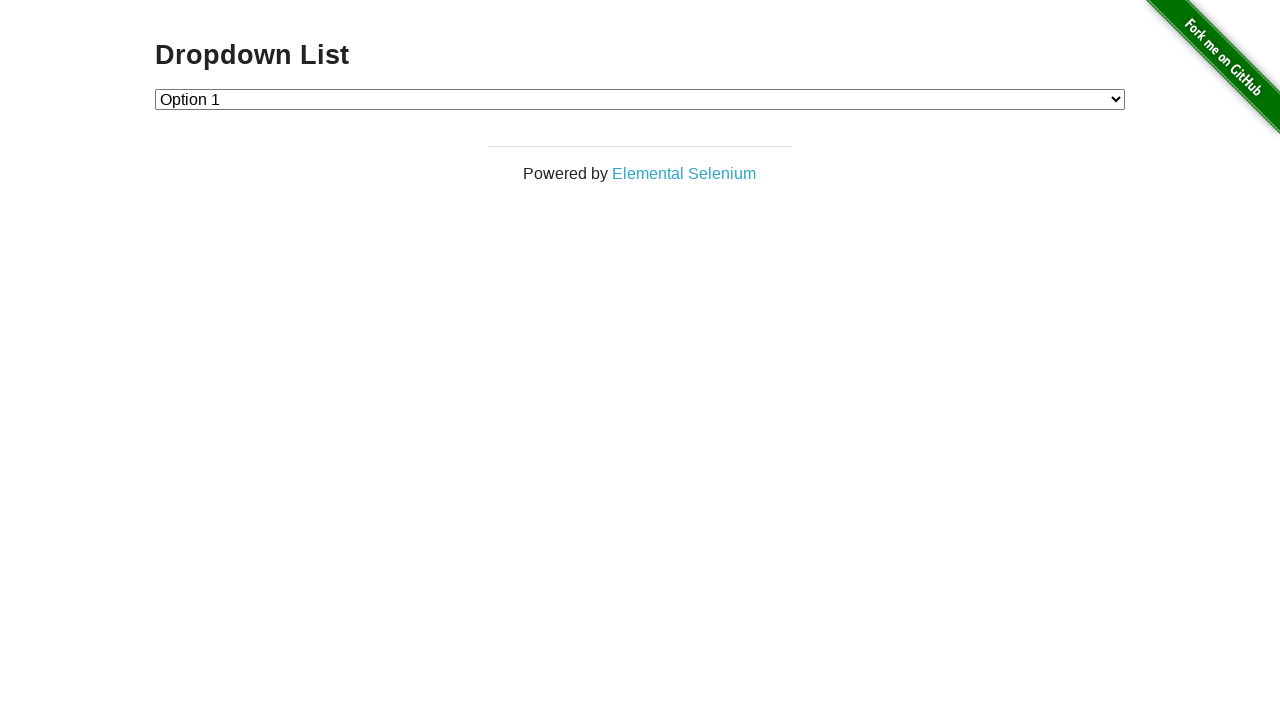

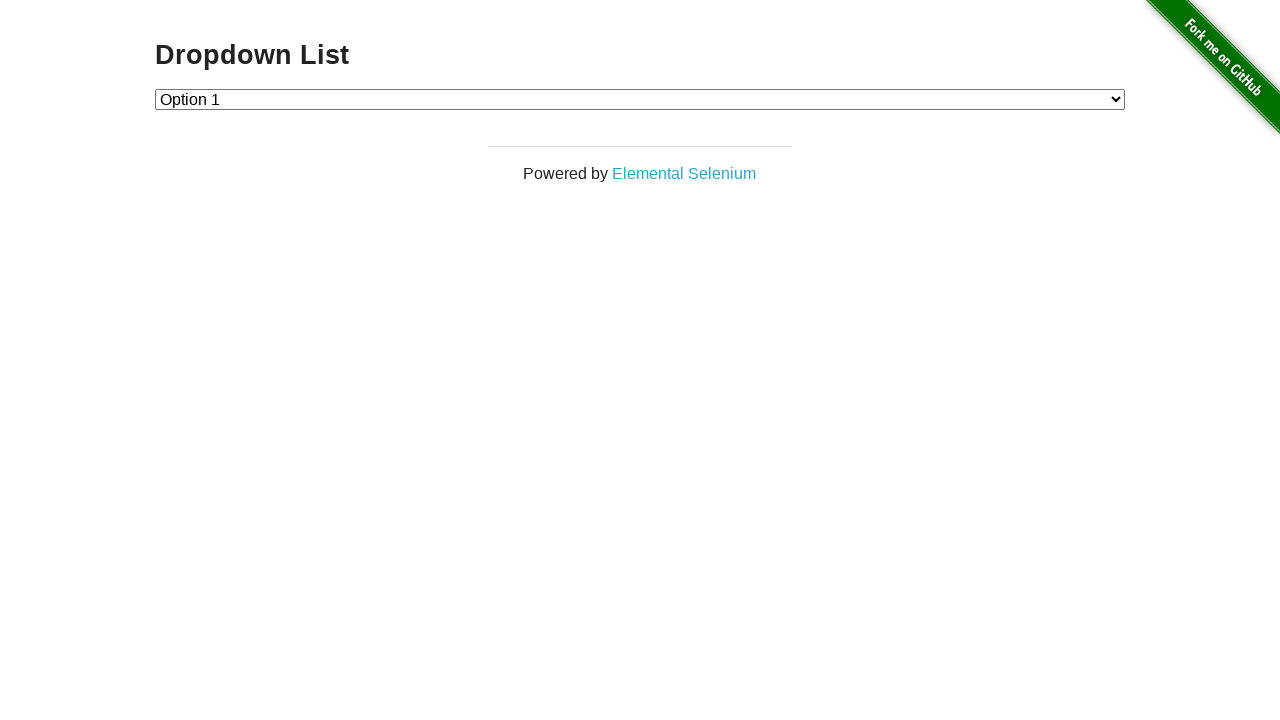